Tests flight origin and destination dropdown selection functionality by selecting Chennai (MAA) as origin and Delhi (DEL) as destination

Starting URL: https://rahulshettyacademy.com/dropdownsPractise/

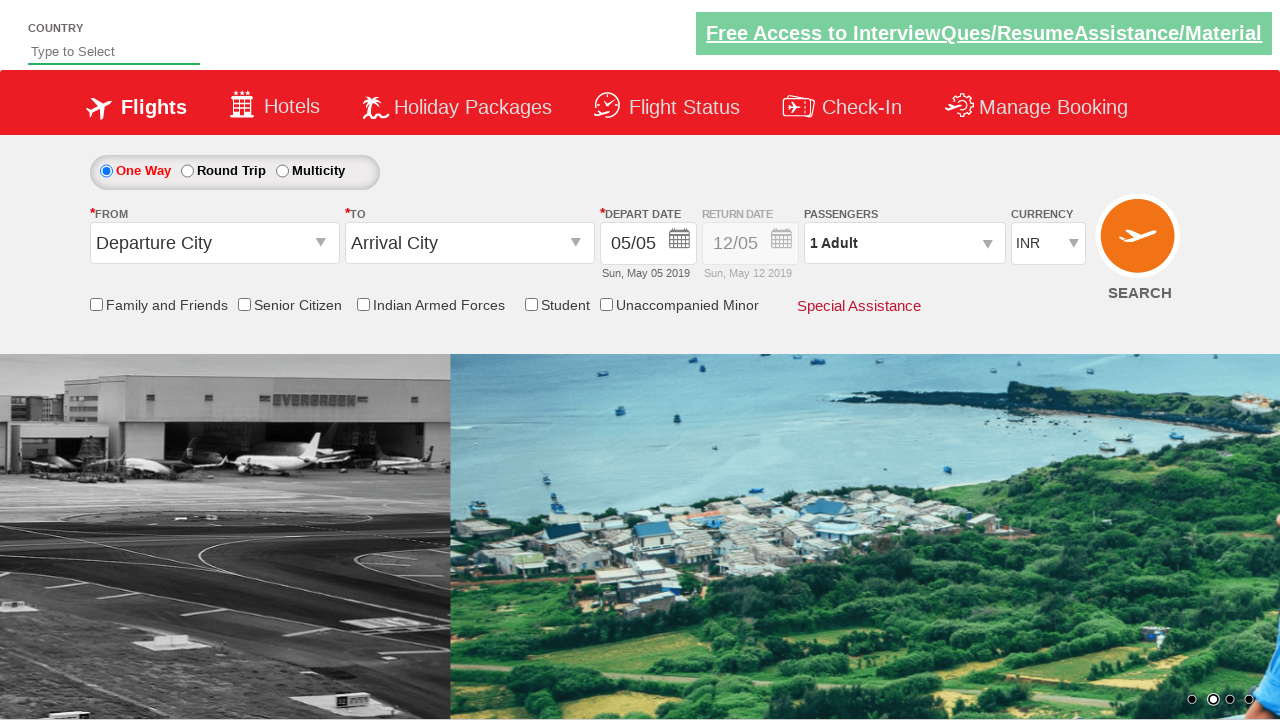

Clicked on origin station dropdown at (214, 243) on #ctl00_mainContent_ddl_originStation1_CTXT
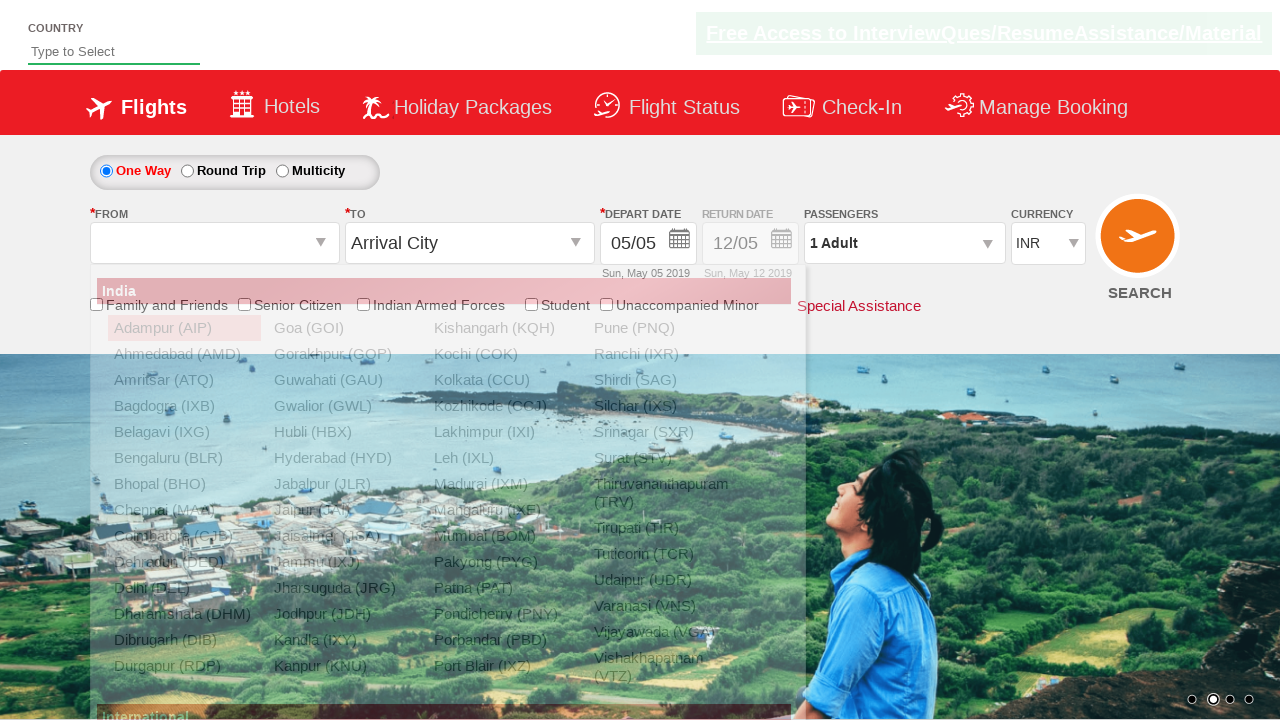

Selected Chennai (MAA) as origin at (184, 510) on a[value='MAA']
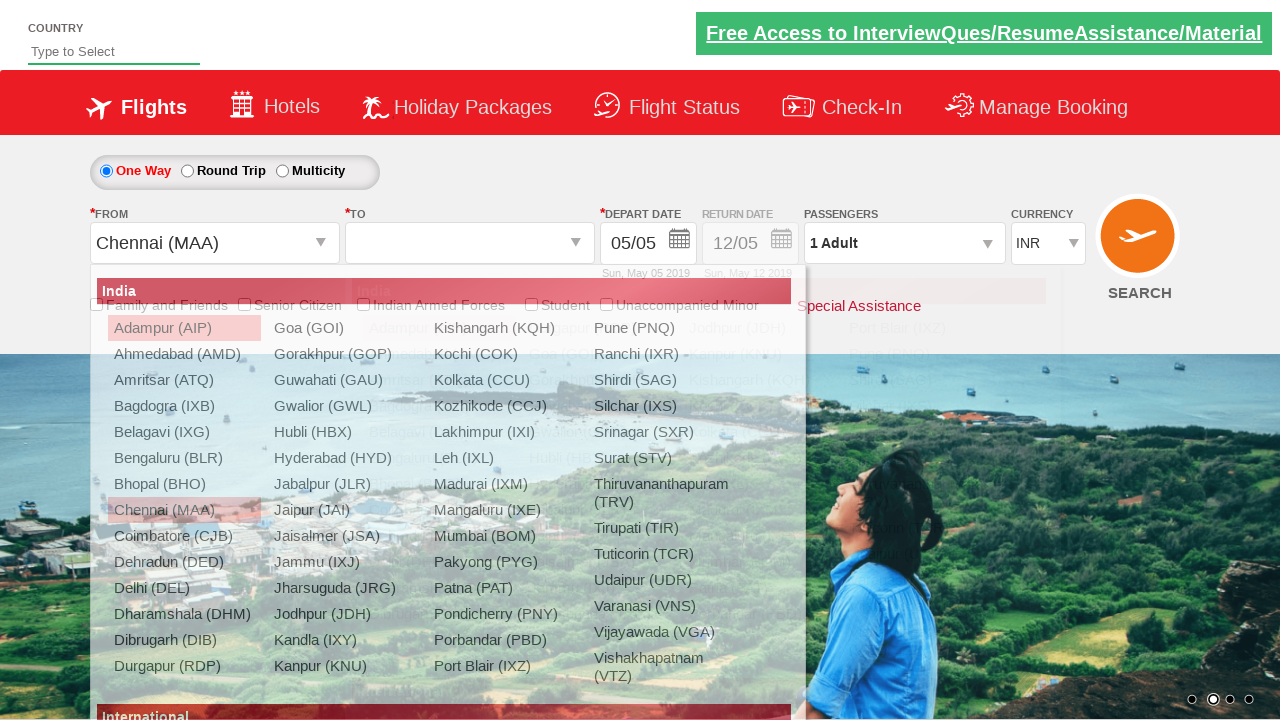

Waited for destination dropdown to be ready
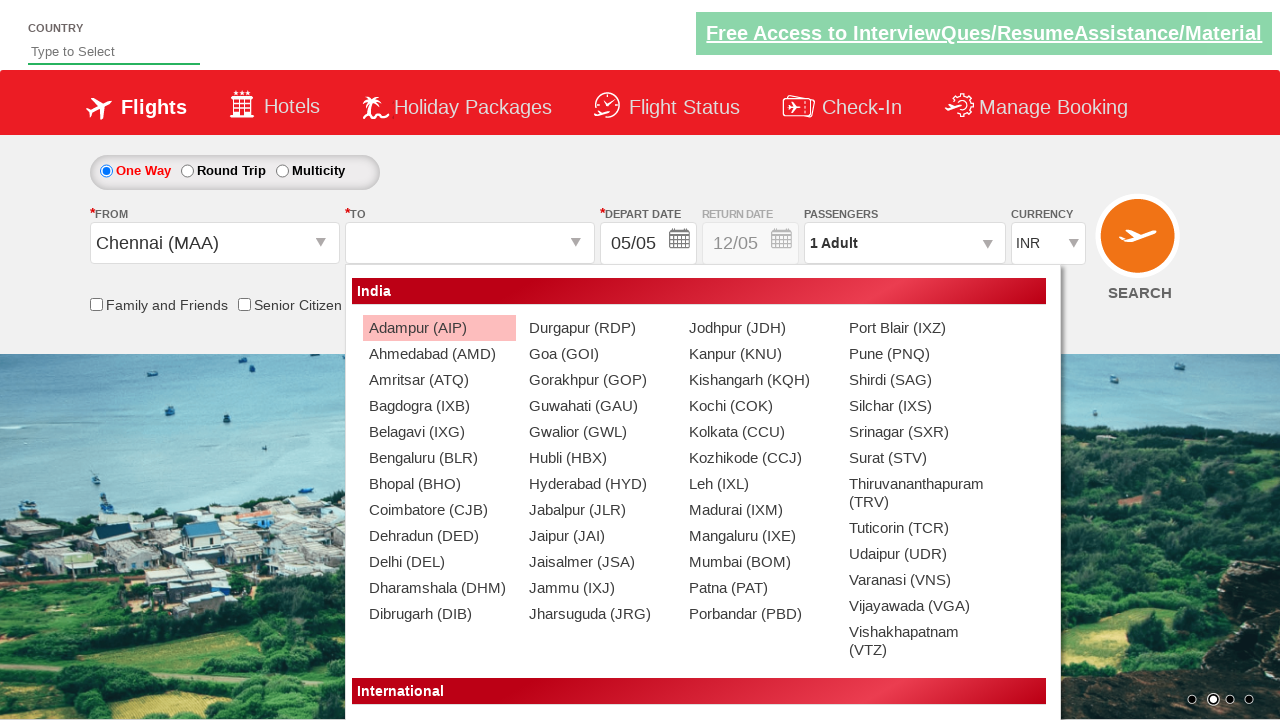

Selected Delhi (DEL) as destination using parent-child selector at (439, 562) on div#glsctl00_mainContent_ddl_destinationStation1_CTNR a[value='DEL']
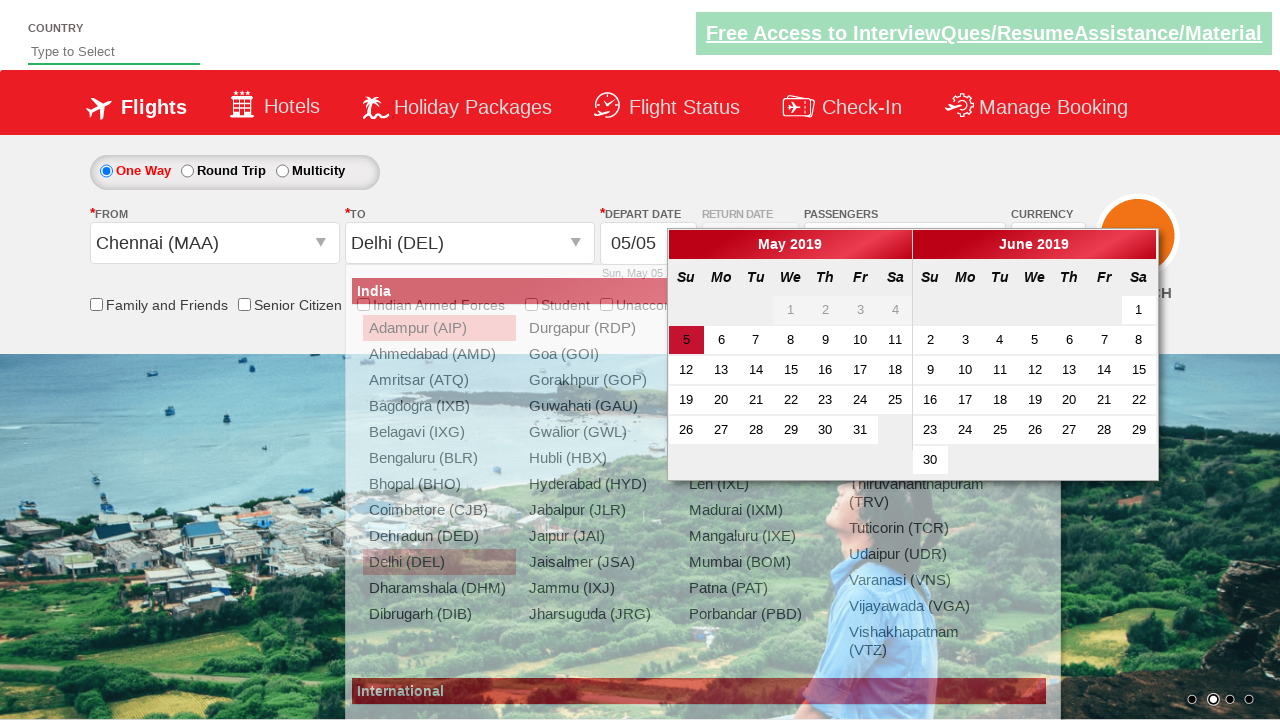

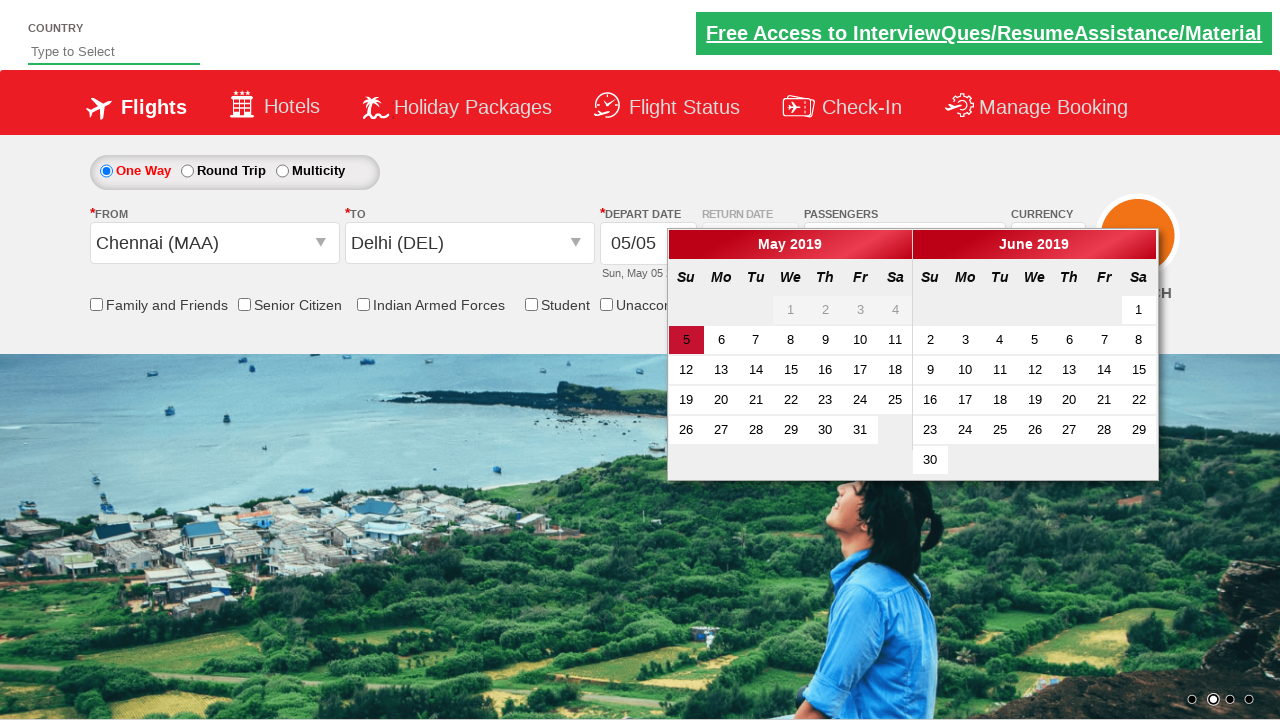